Tests multi-select dropdown functionality by selecting multiple programming languages using different selection methods (by index, value, and visible text) and then deselecting one item.

Starting URL: https://practice.cydeo.com/dropdown

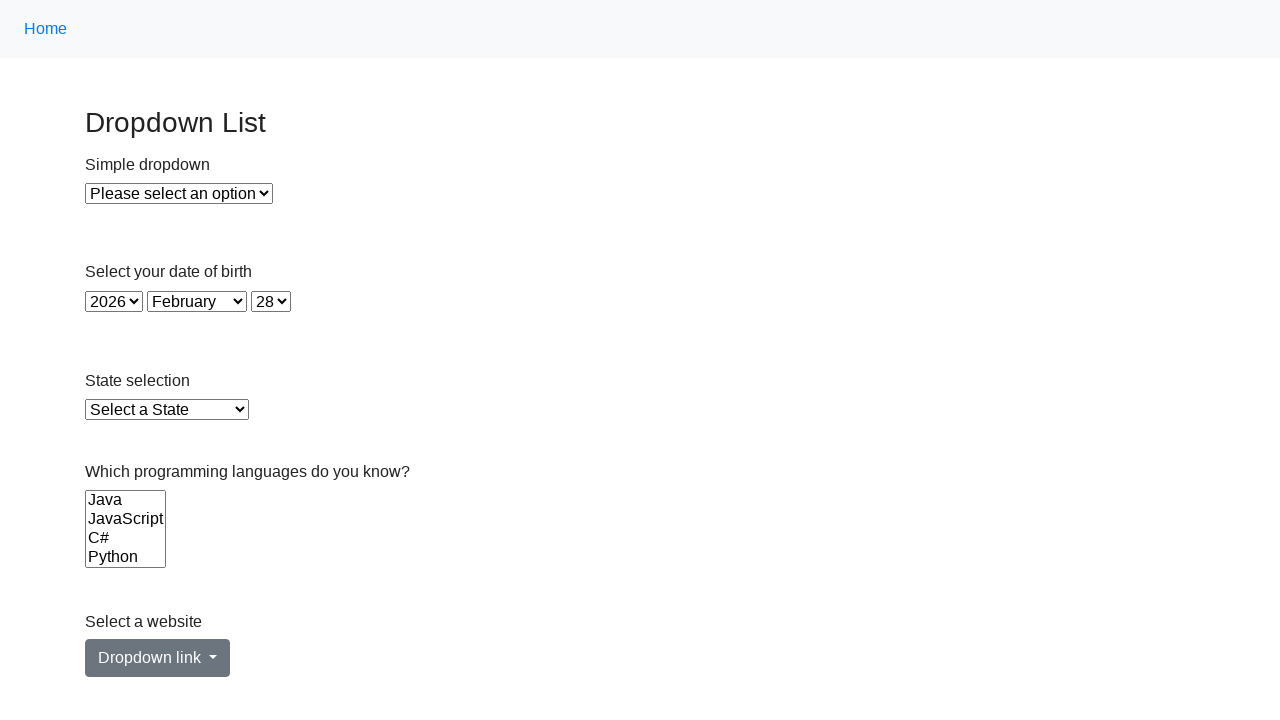

Located multi-select dropdown for Languages
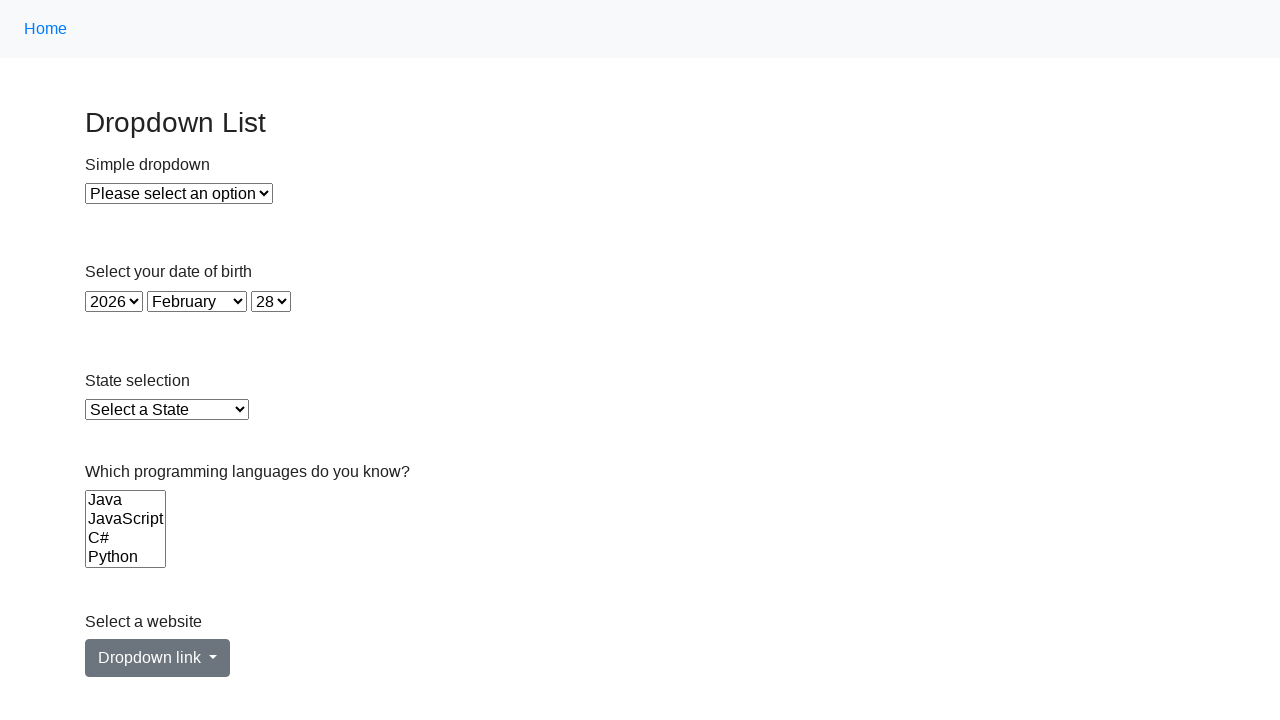

Selected option at index 2 from Languages dropdown on select[name='Languages']
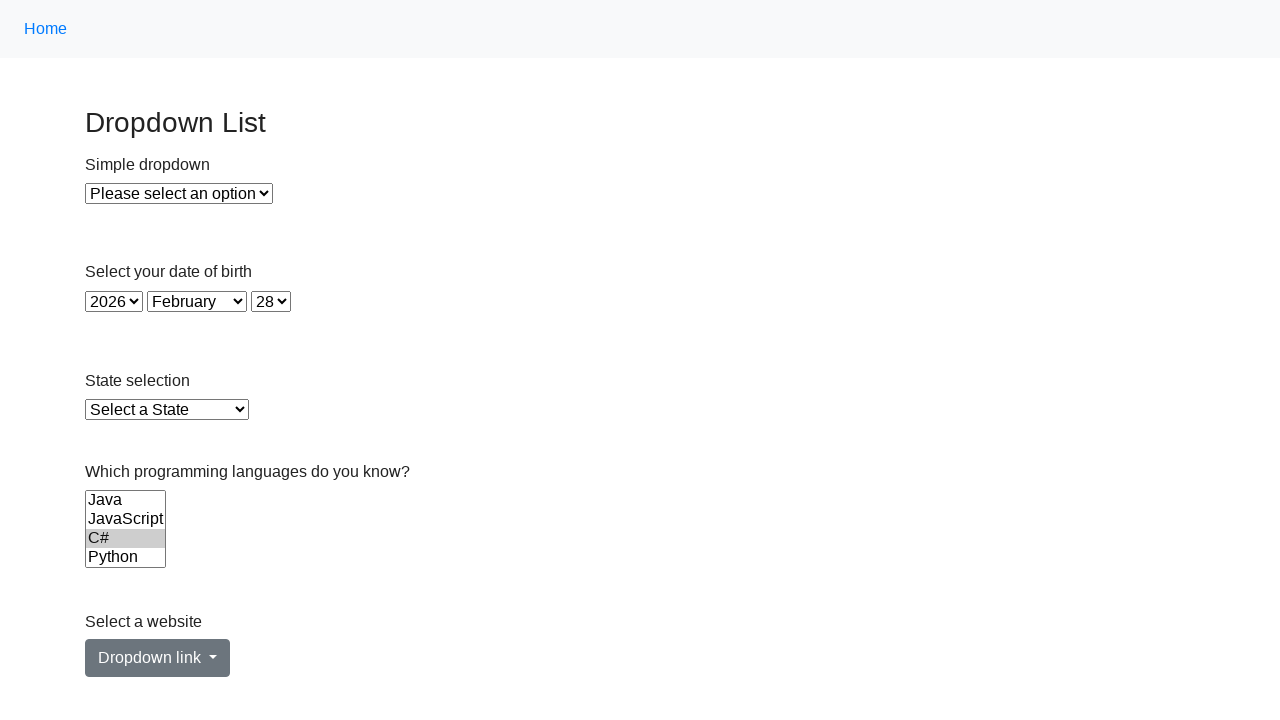

Selected 'ruby' option by value from Languages dropdown on select[name='Languages']
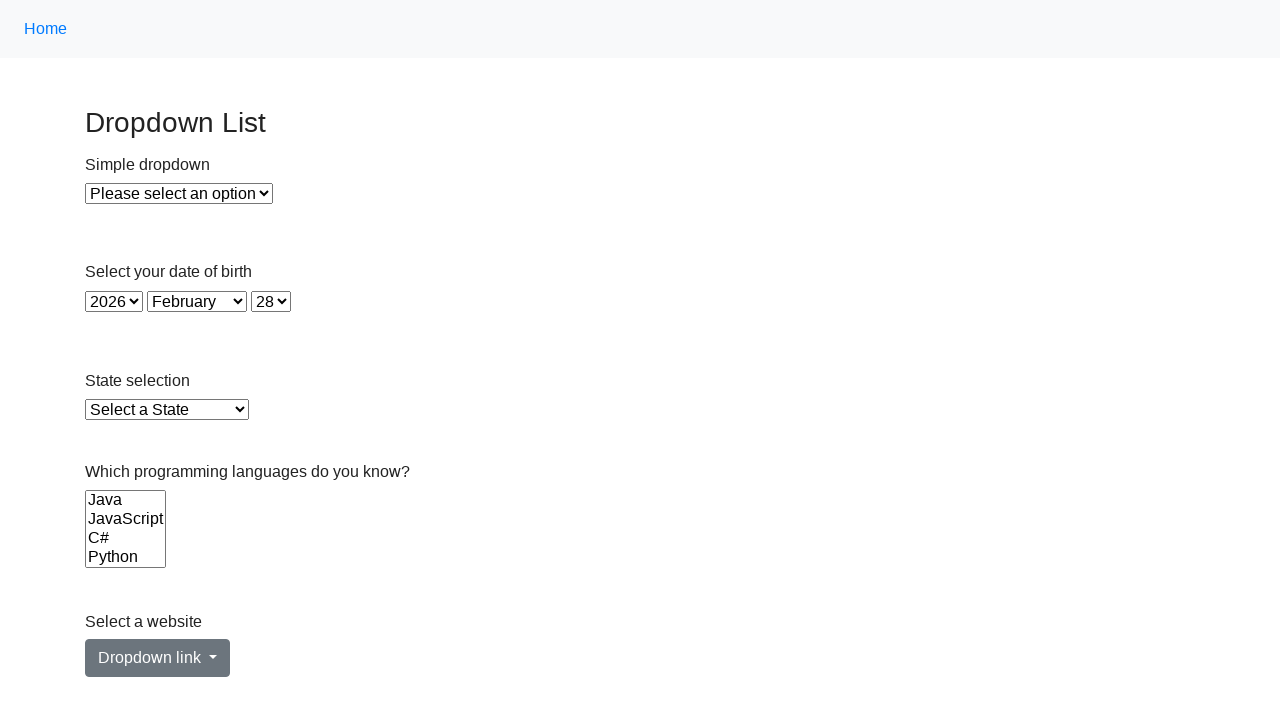

Selected 'Python' option by visible text from Languages dropdown on select[name='Languages']
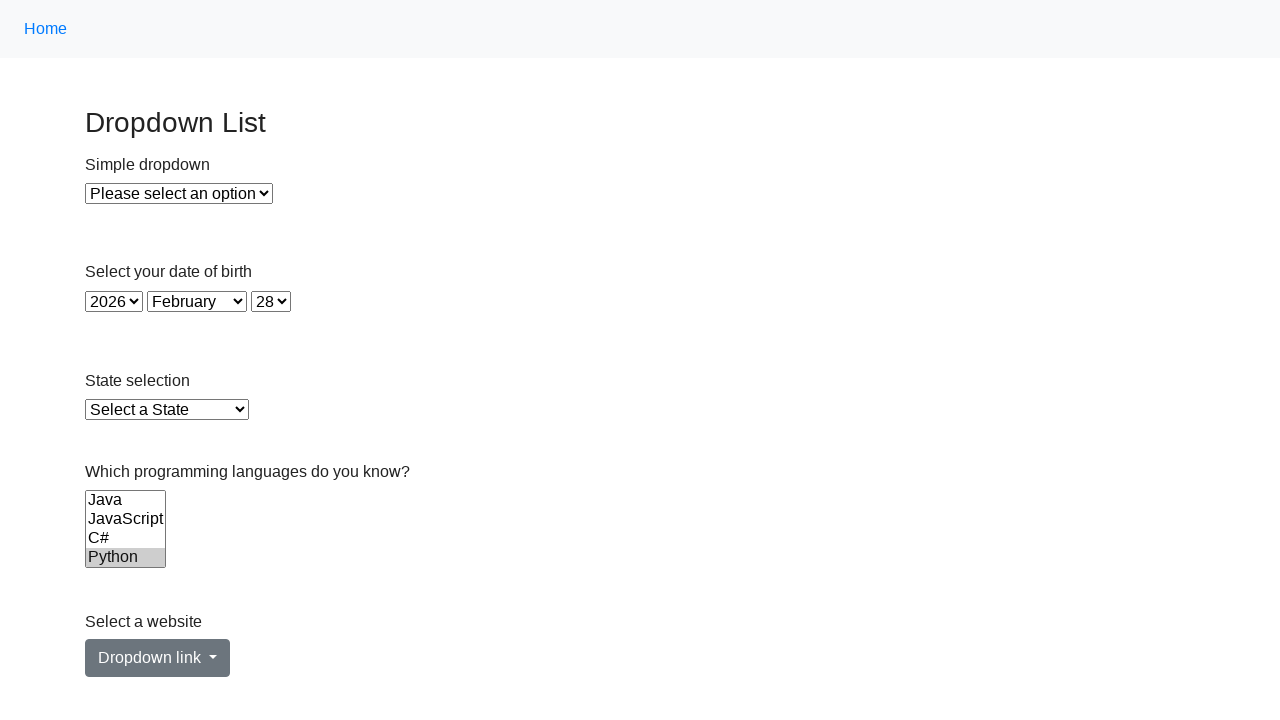

Deselected option at index 2 from Languages dropdown using JavaScript
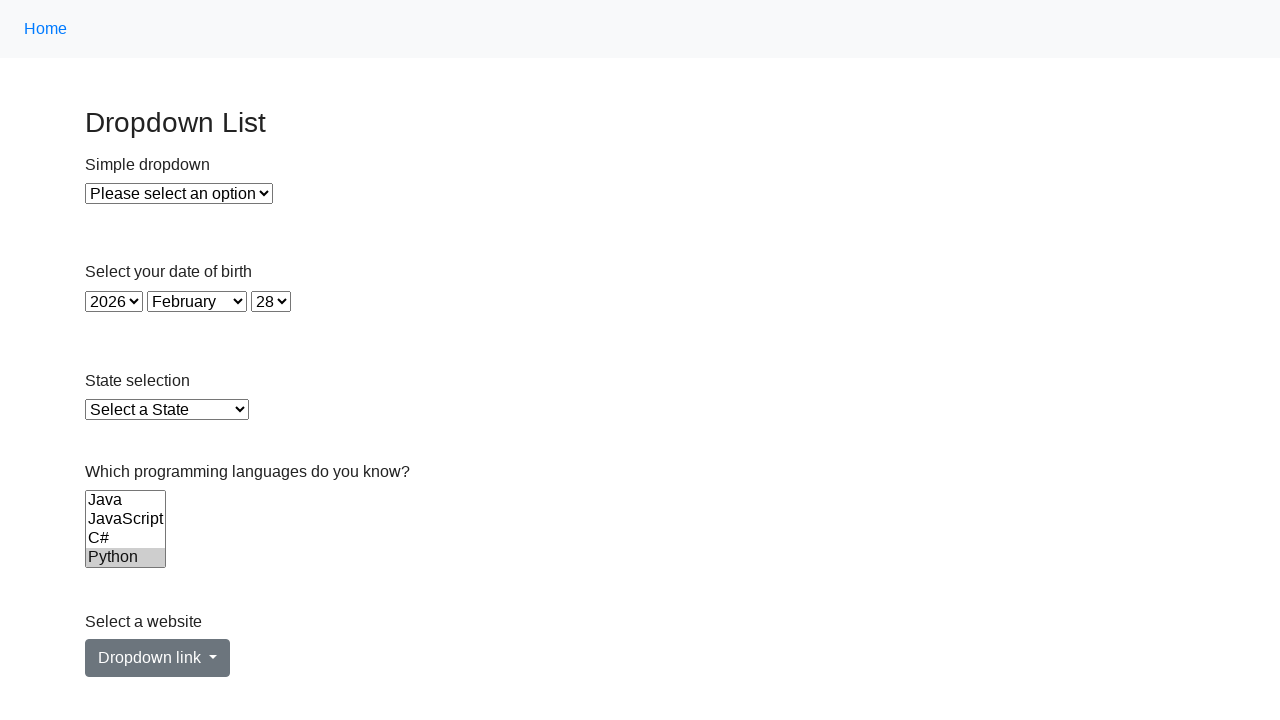

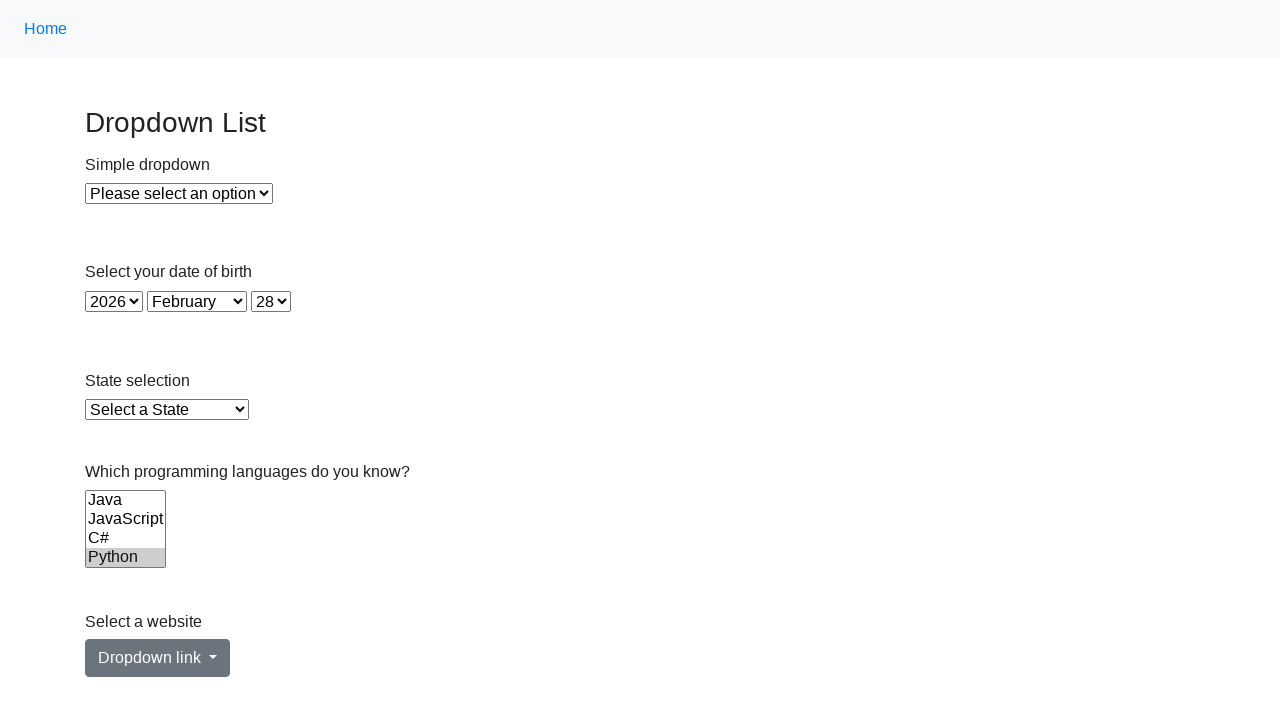